Tests browser window handling by navigating to the Alerts, Frame & Windows section, opening a new tab via button click, verifying content on the new tab, then switching back to the original tab and verifying the button is still visible.

Starting URL: https://demoqa.com/

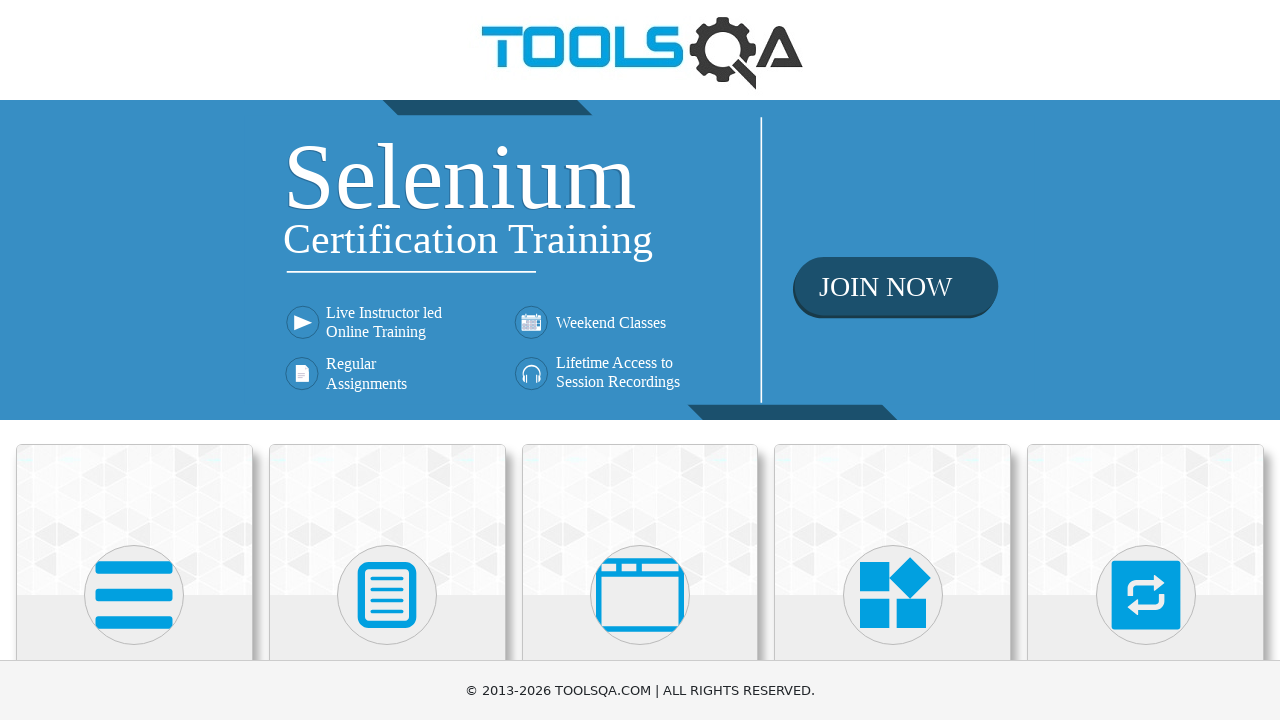

Clicked on 'Alerts, Frame & Windows' card (3rd card) at (640, 520) on (//*[@class='card mt-4 top-card'])[3]
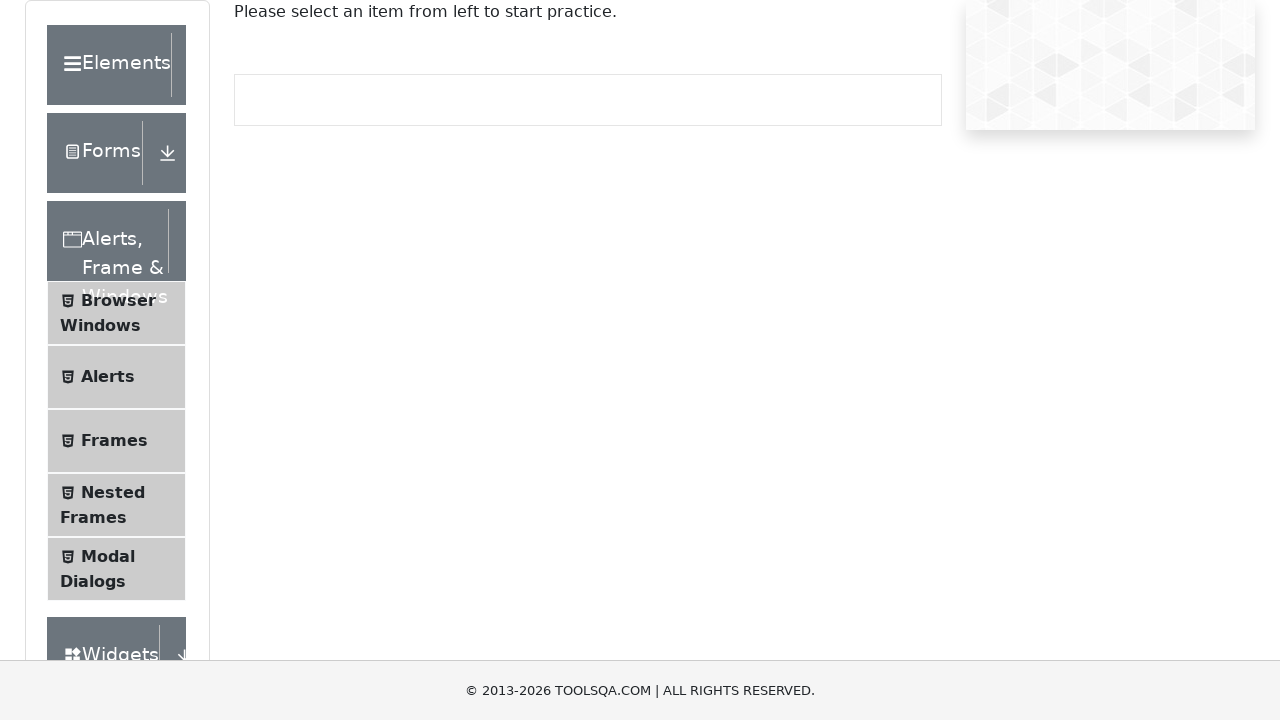

Verified 'Please select an item from left to start practice.' text is visible
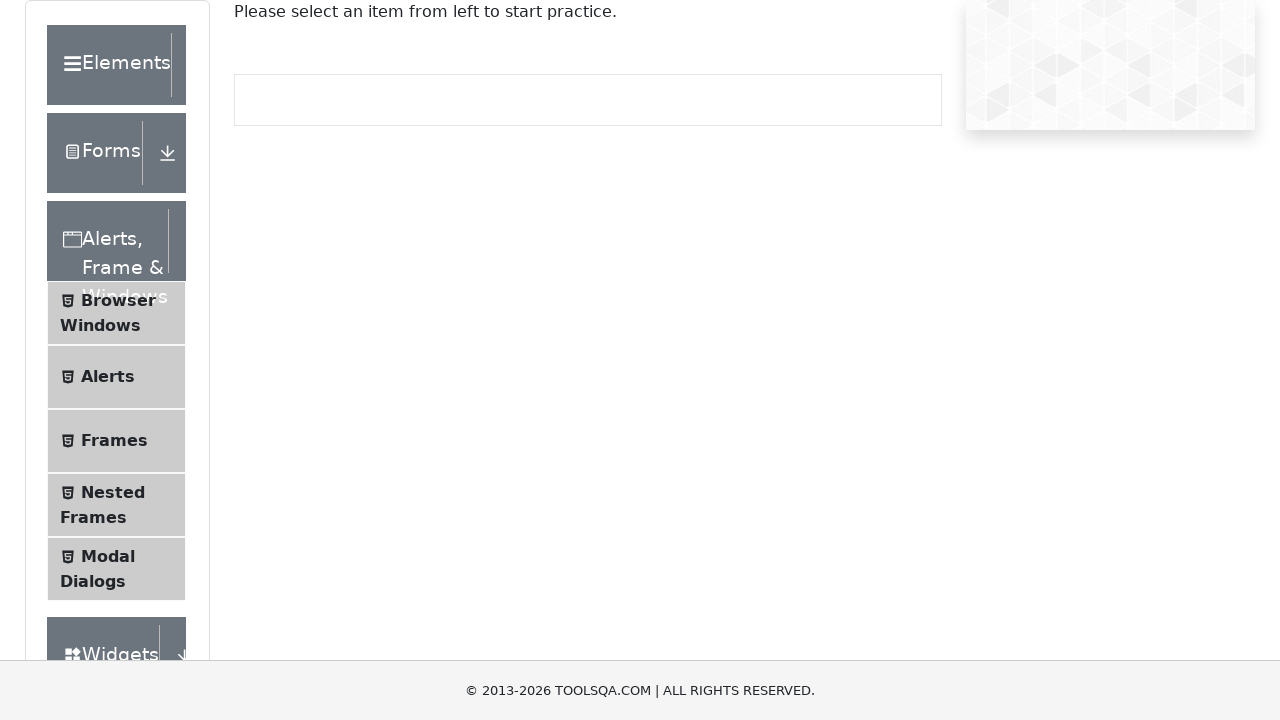

Clicked on 'Browser Windows' in the left menu at (118, 300) on text=Browser Windows
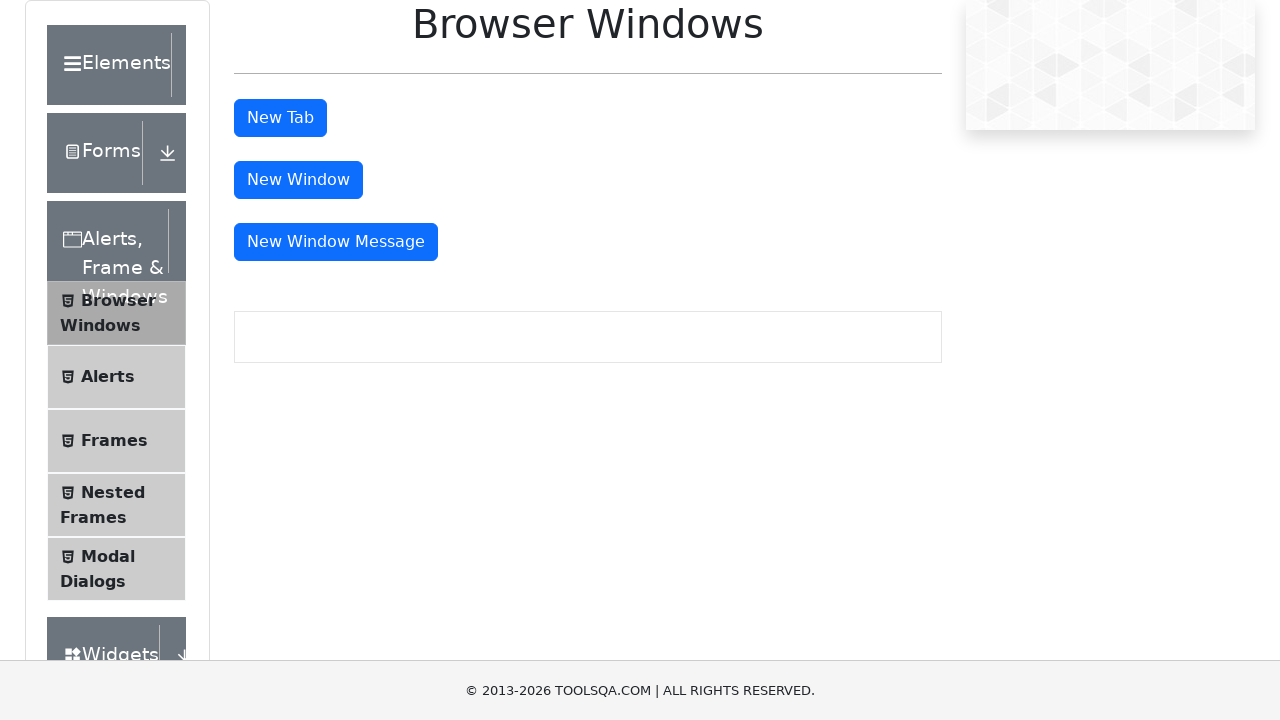

New Tab button selector found and waited for
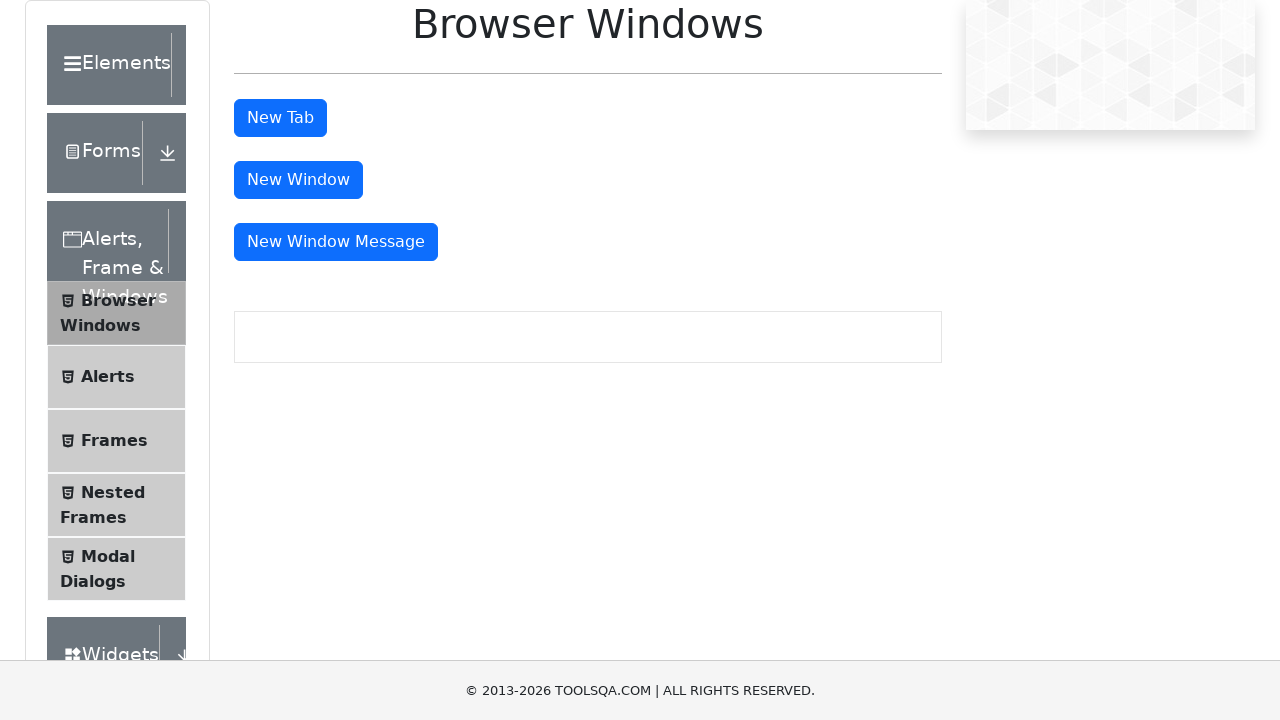

Verified New Tab button is visible
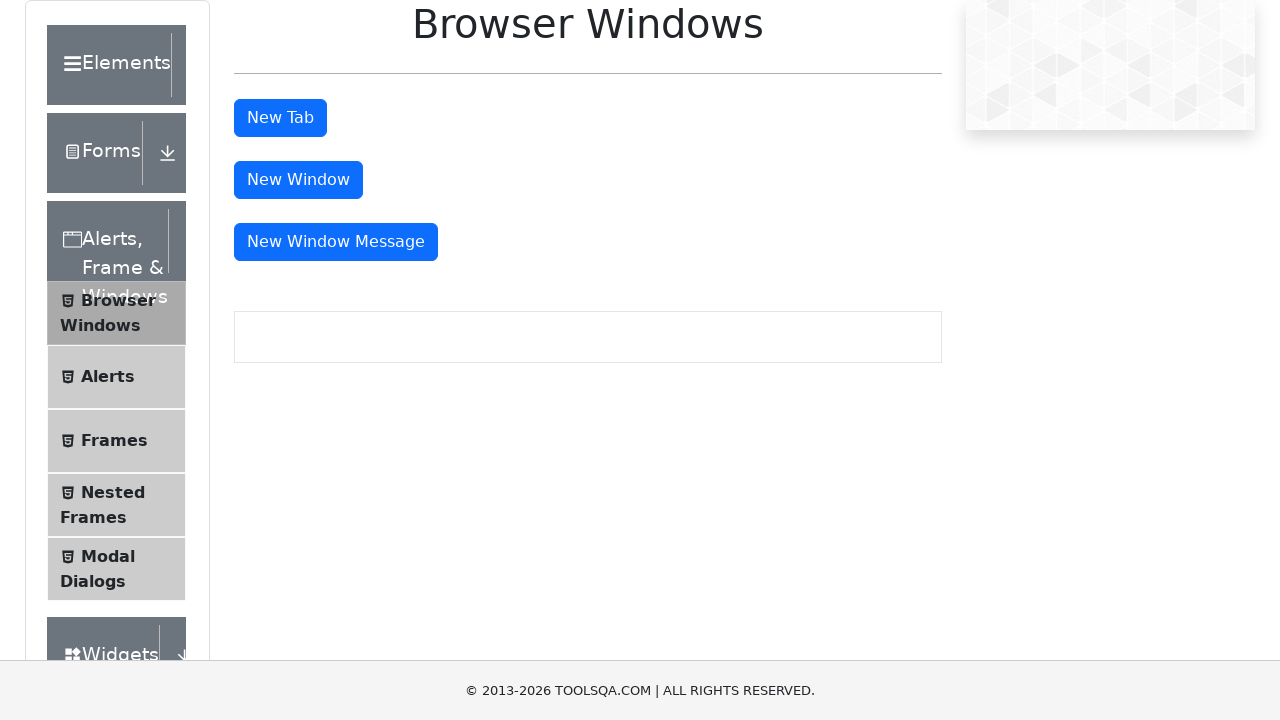

Clicked New Tab button to open a new tab at (280, 118) on #tabButton
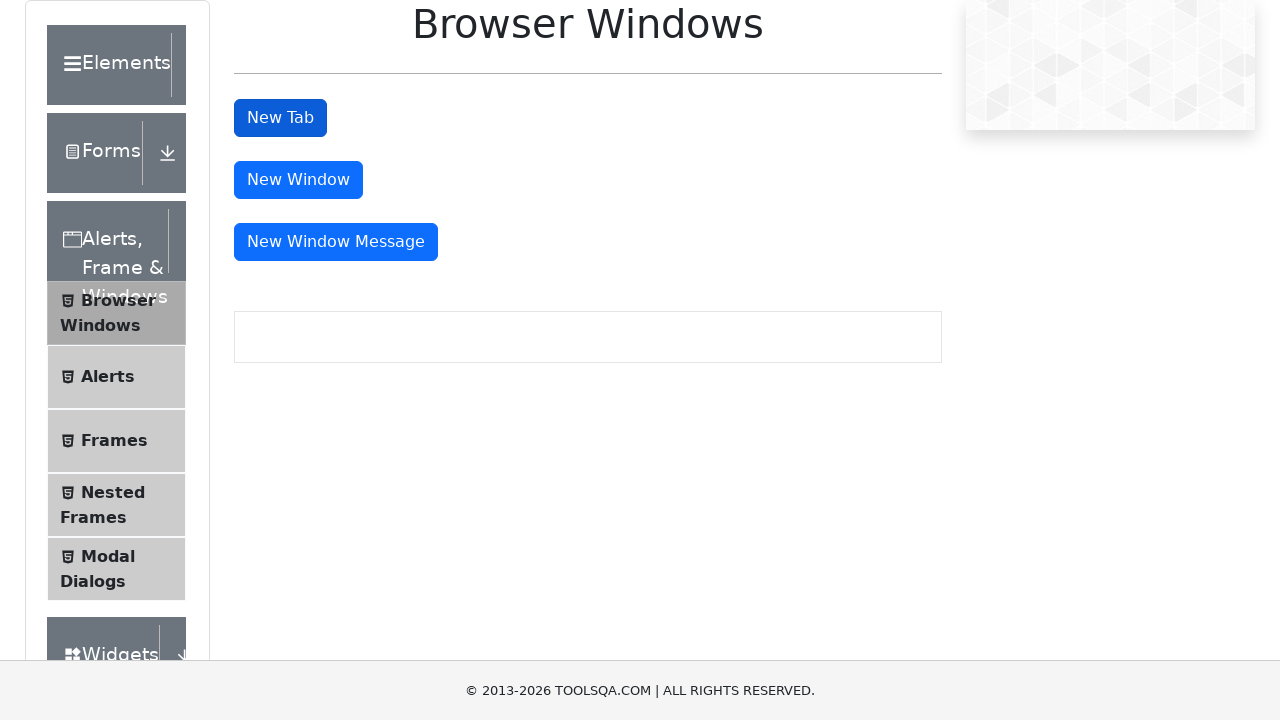

New tab page object obtained
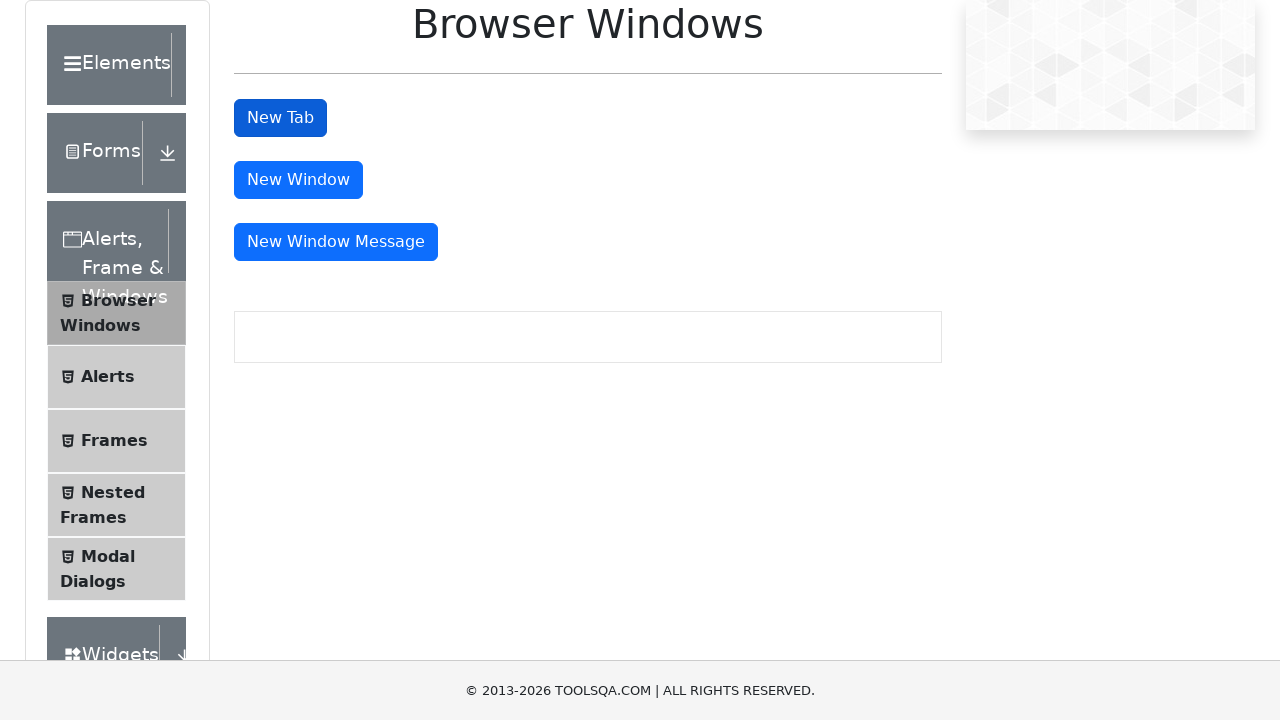

New tab page finished loading
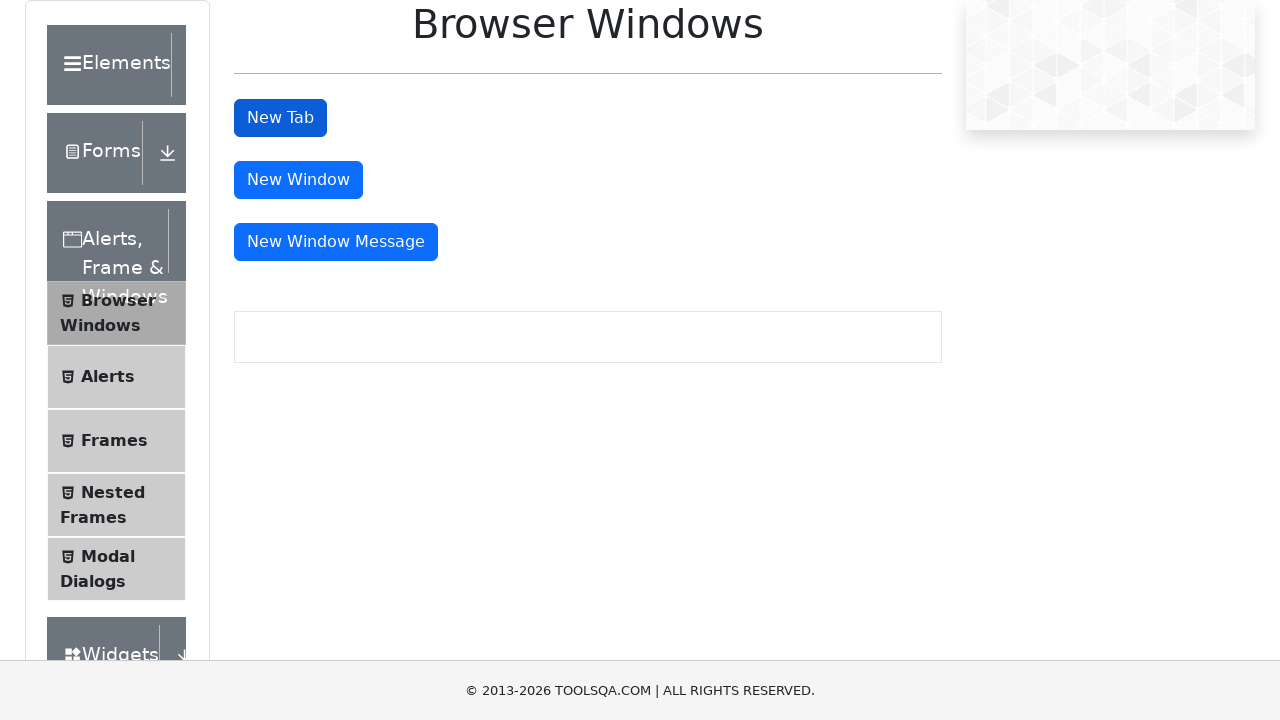

Sample heading element found on new tab
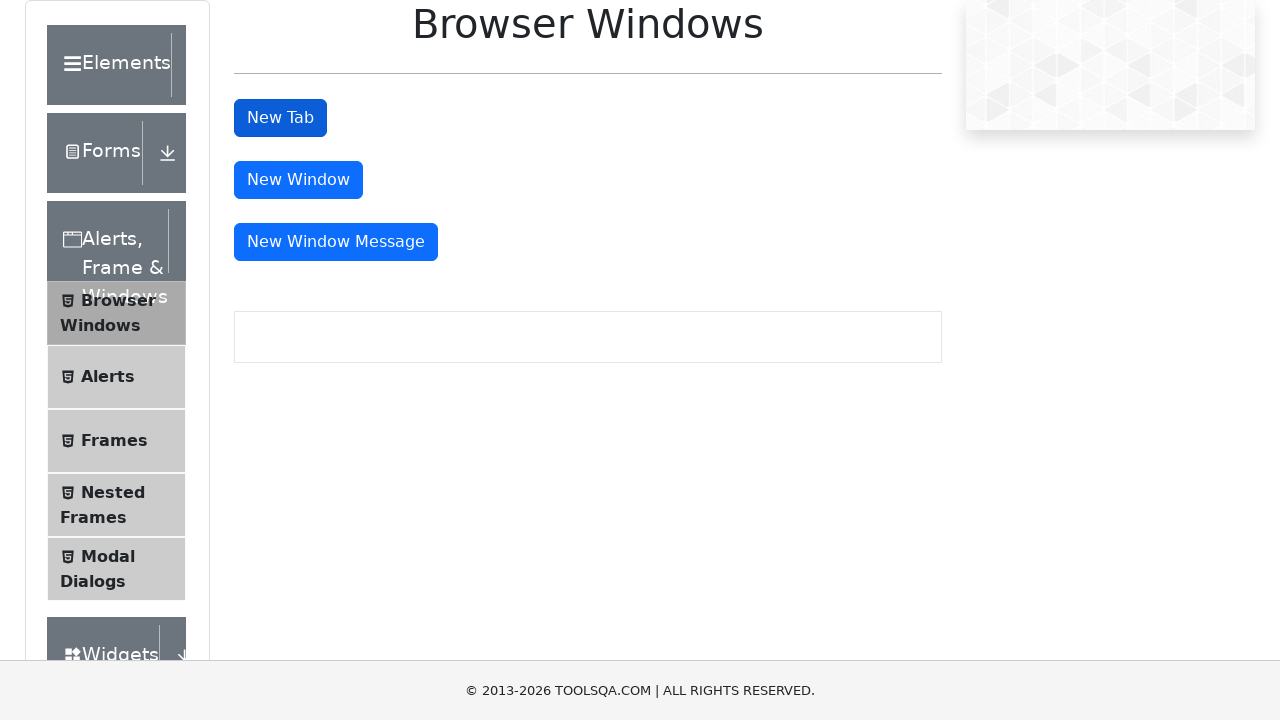

Retrieved text content from sample heading on new tab
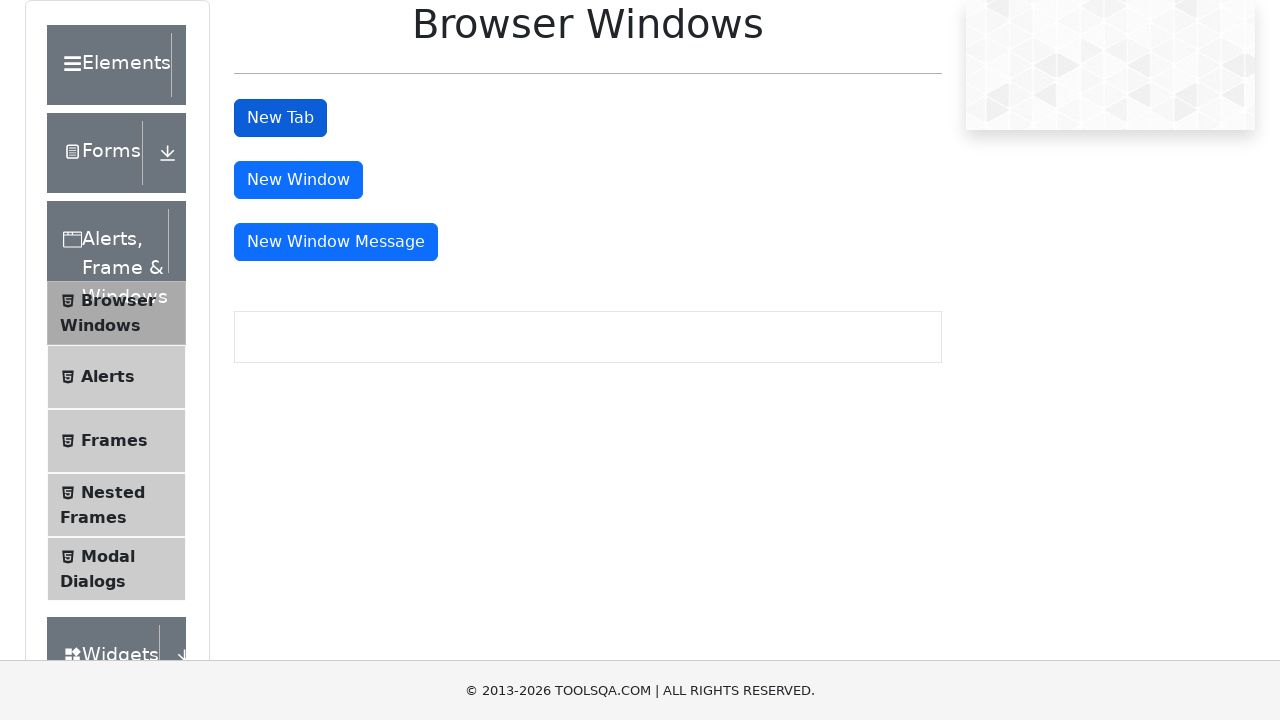

Verified new tab contains 'This is a sample page' text
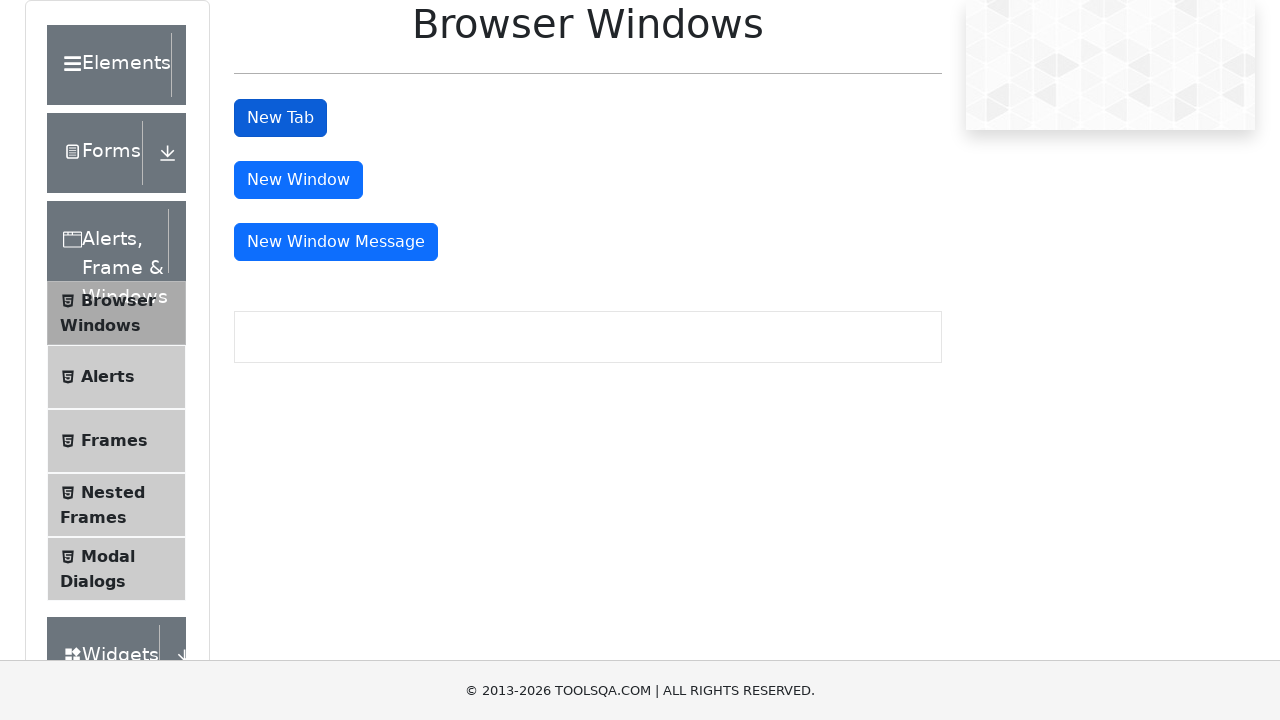

Switched back to original tab by bringing it to front
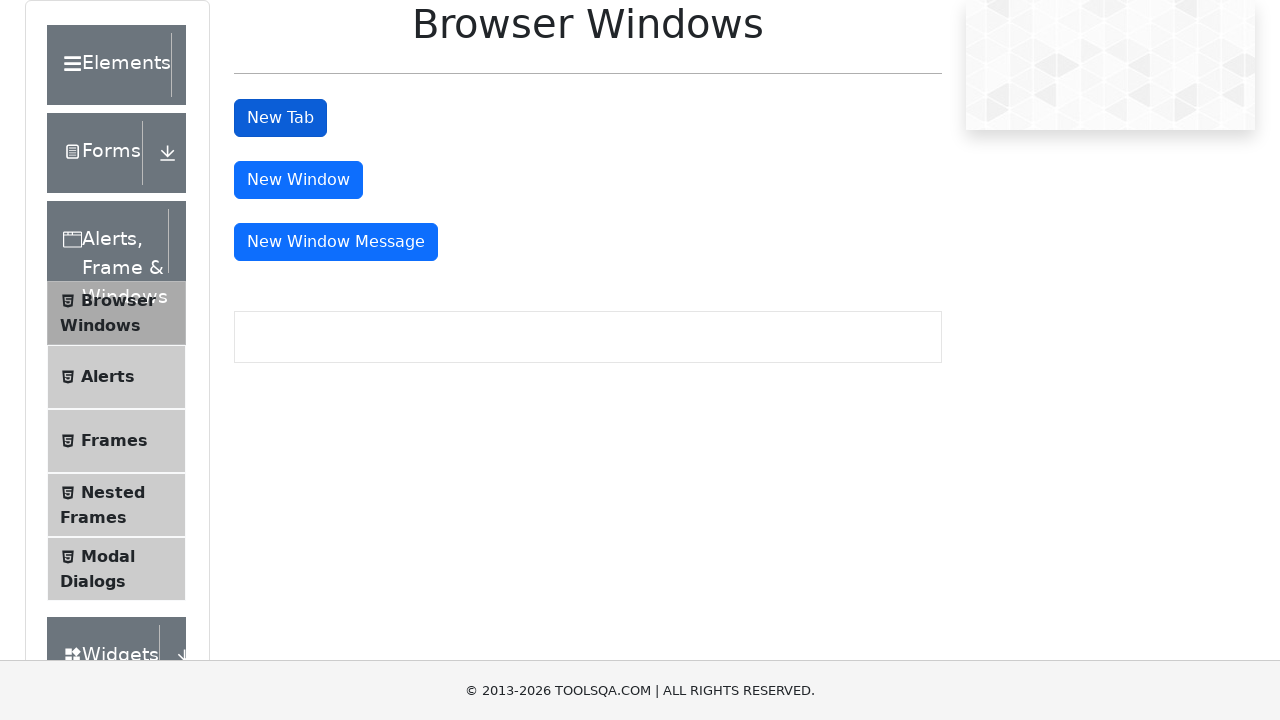

Verified New Tab button is still visible on original tab
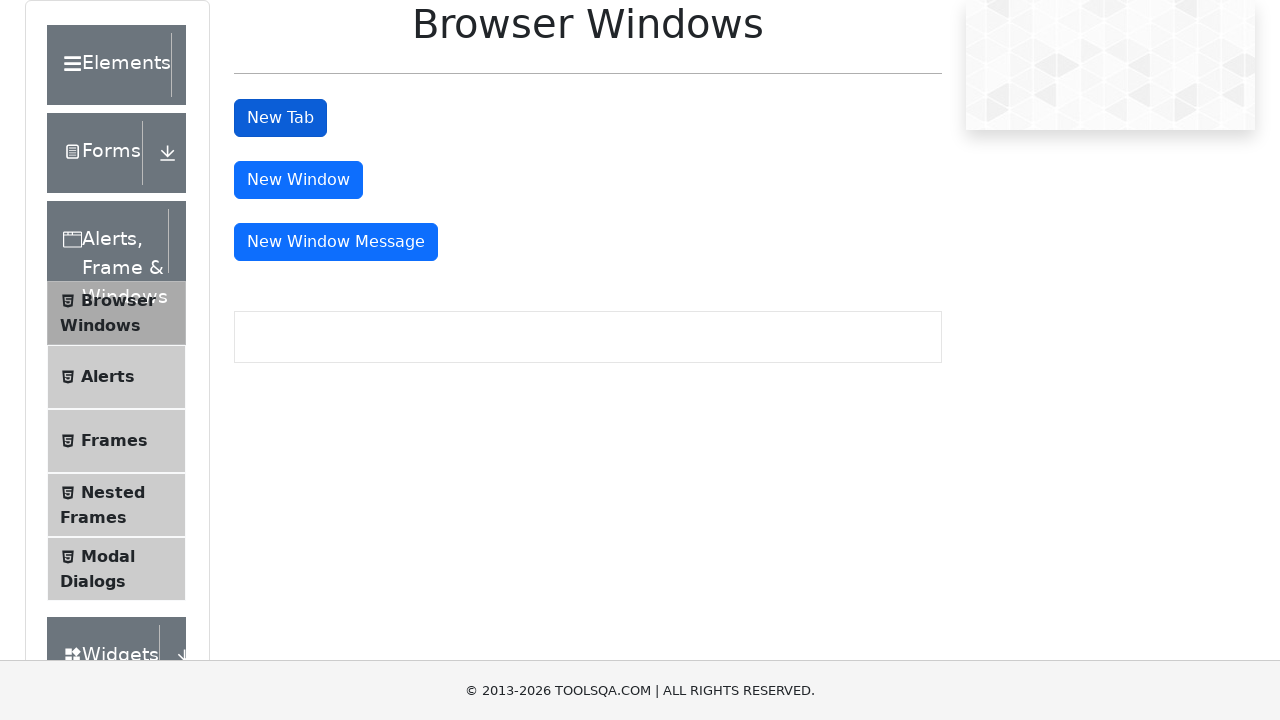

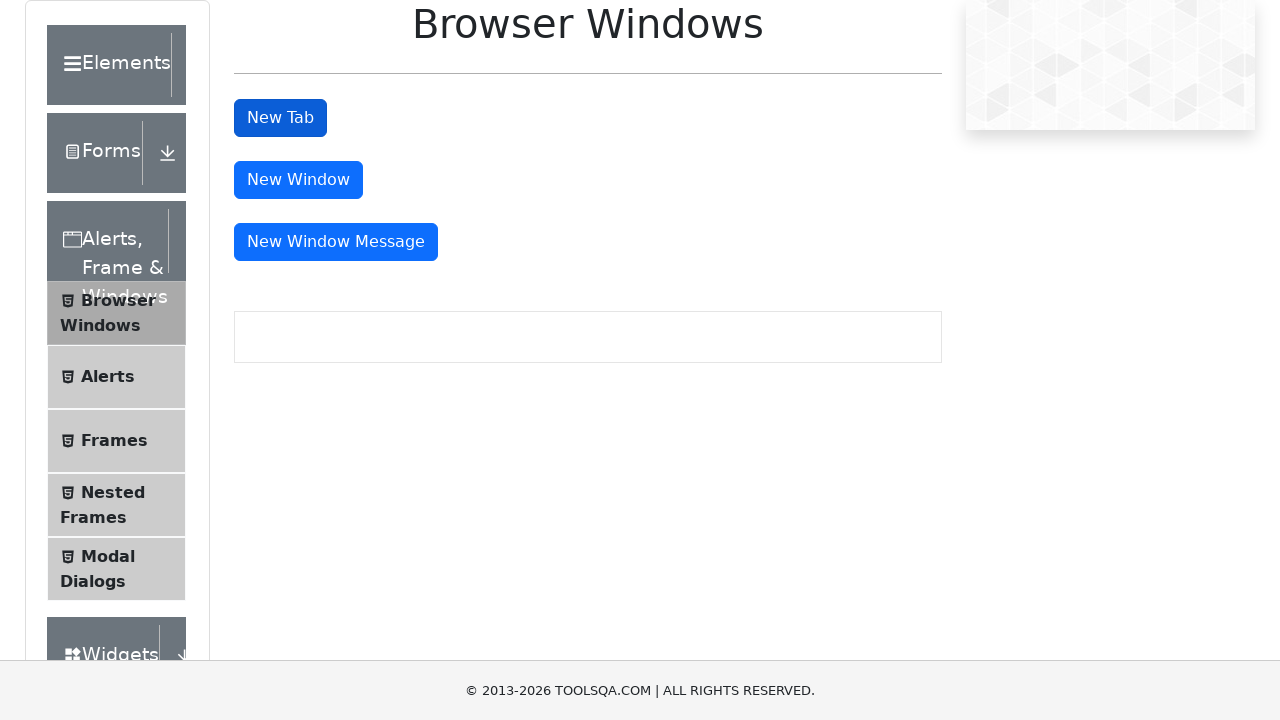